Tests mouse hover functionality by showing a hidden element and clicking on a link within it

Starting URL: https://rahulshettyacademy.com/AutomationPractice/

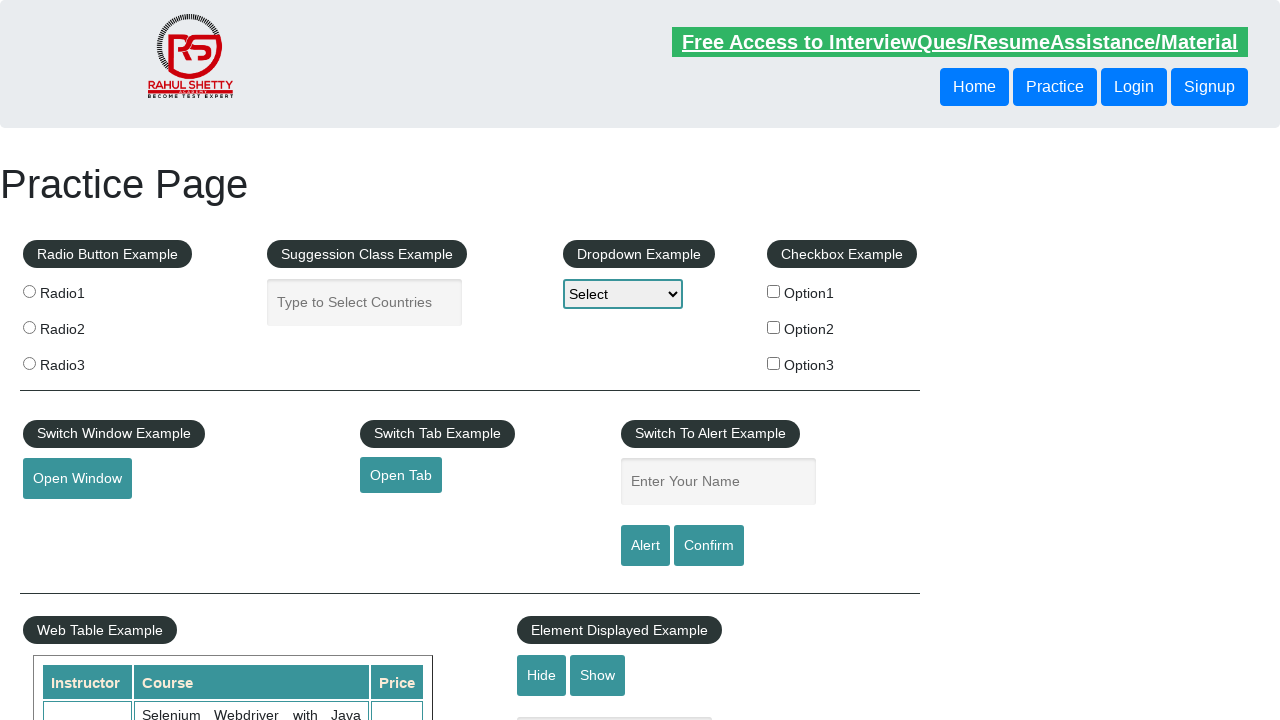

Hovered over mousehover element to reveal hidden menu at (83, 361) on #mousehover
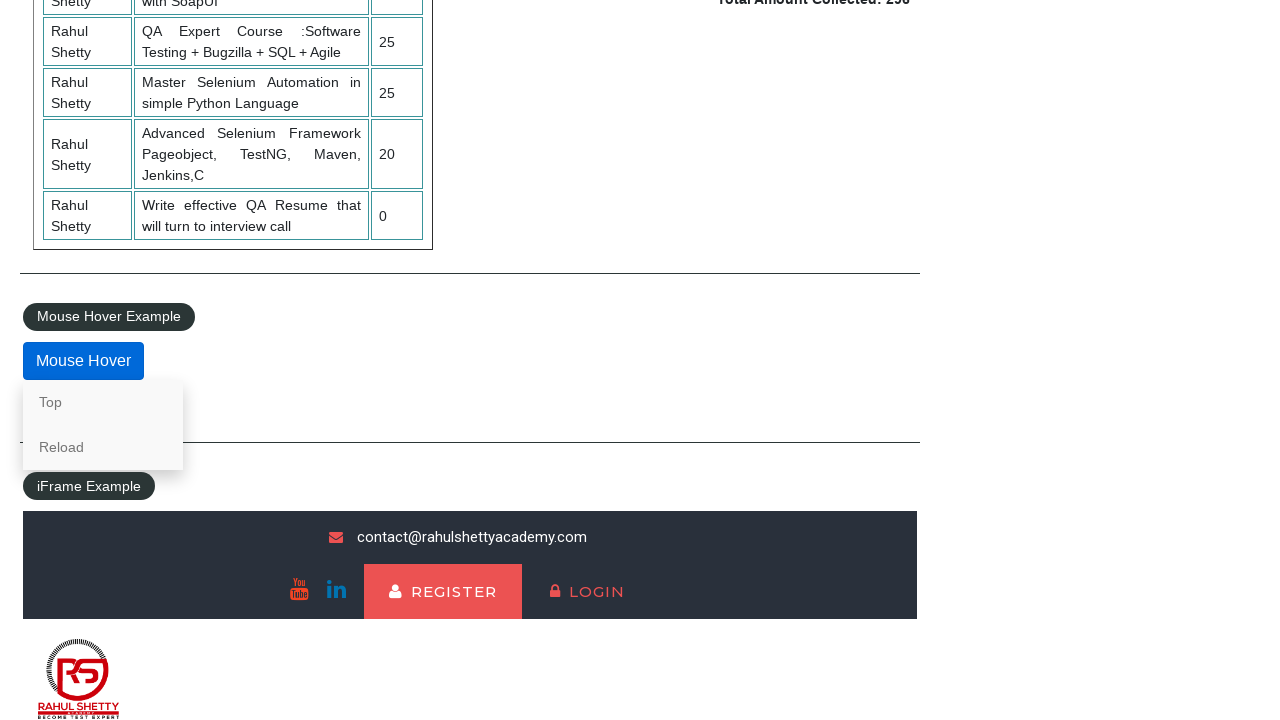

Clicked on the Top link at (103, 402) on a[href="#top"]
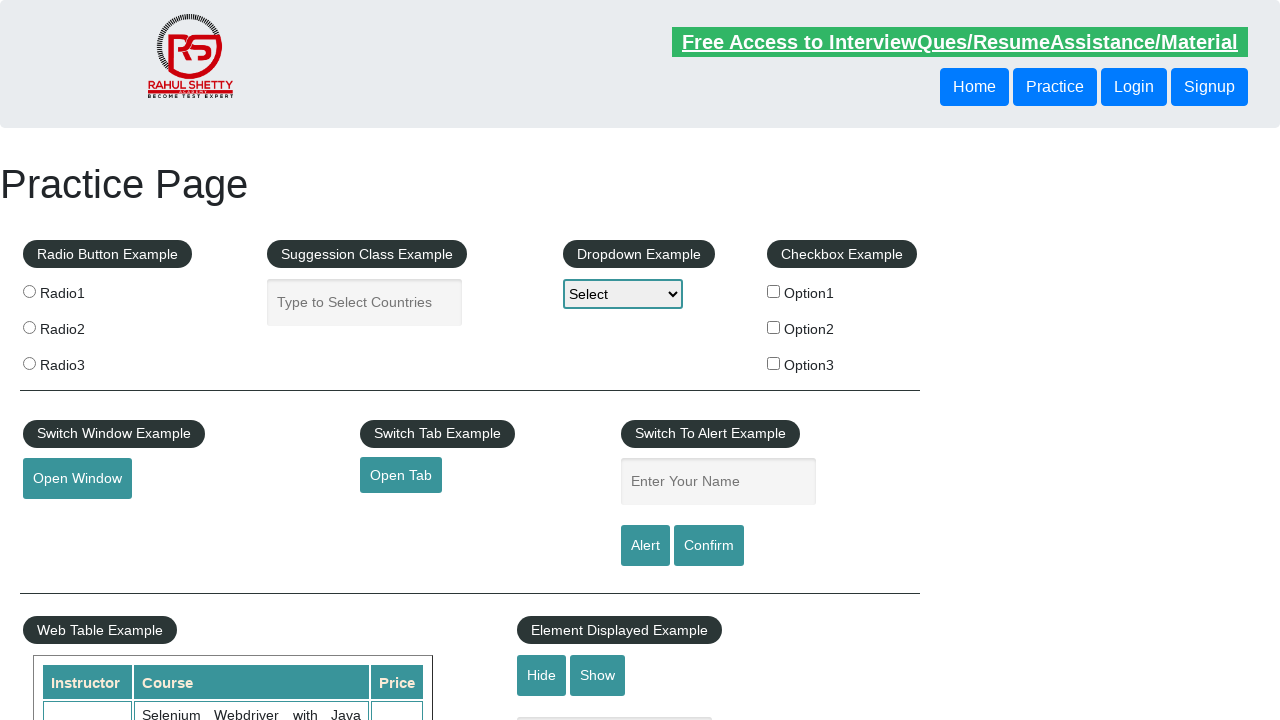

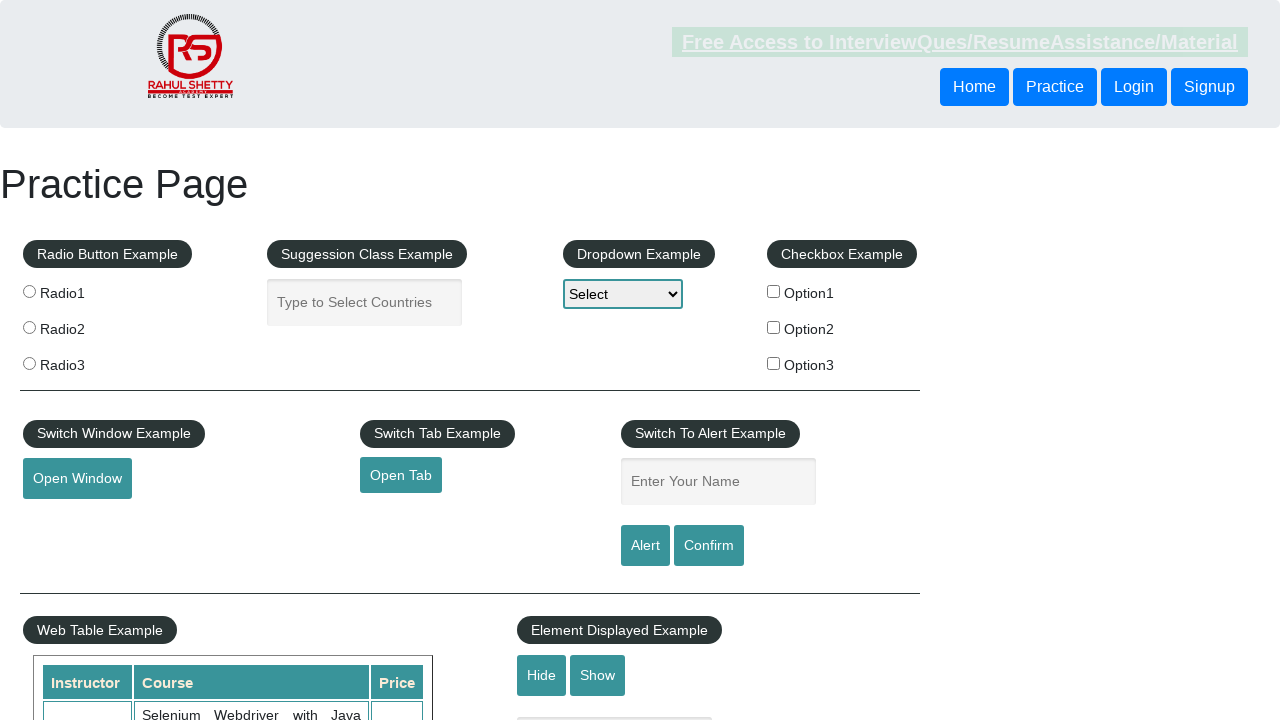